Tests addition functionality by entering two numbers and clicking the sum button to verify the result

Starting URL: https://www.lambdatest.com/selenium-playground/simple-form-demo

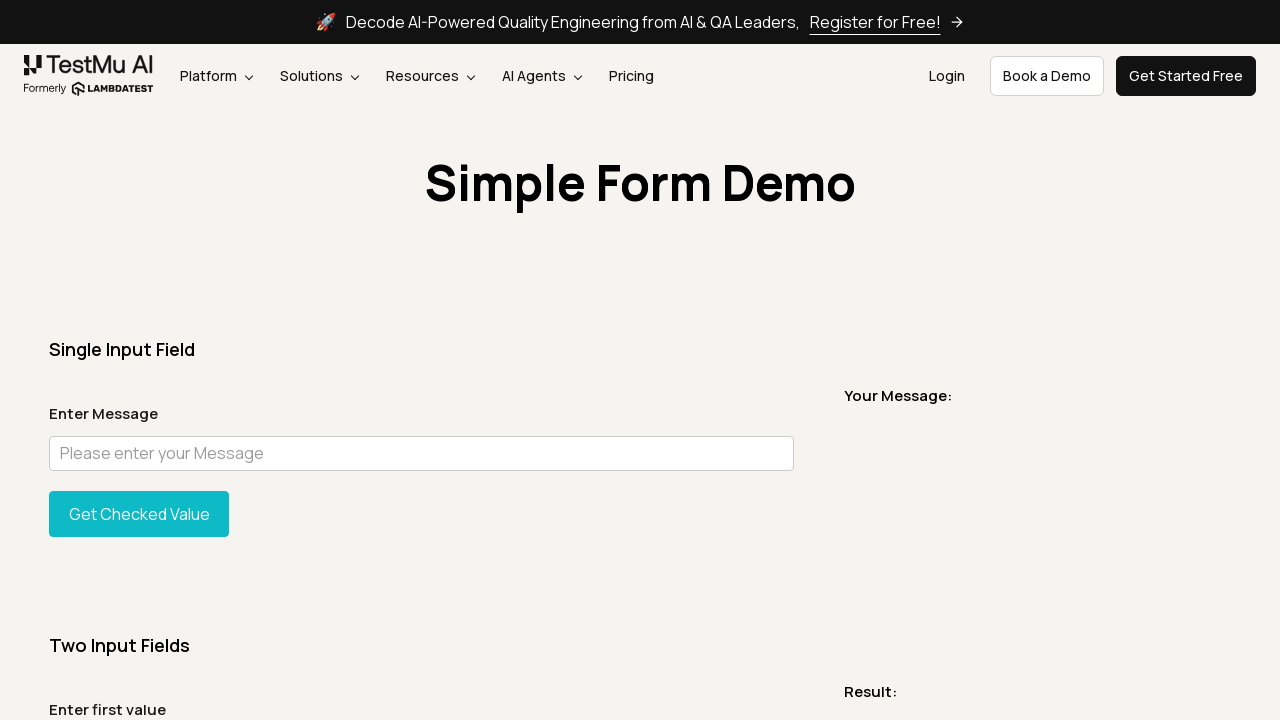

Entered 666 in the first number input field on #sum1
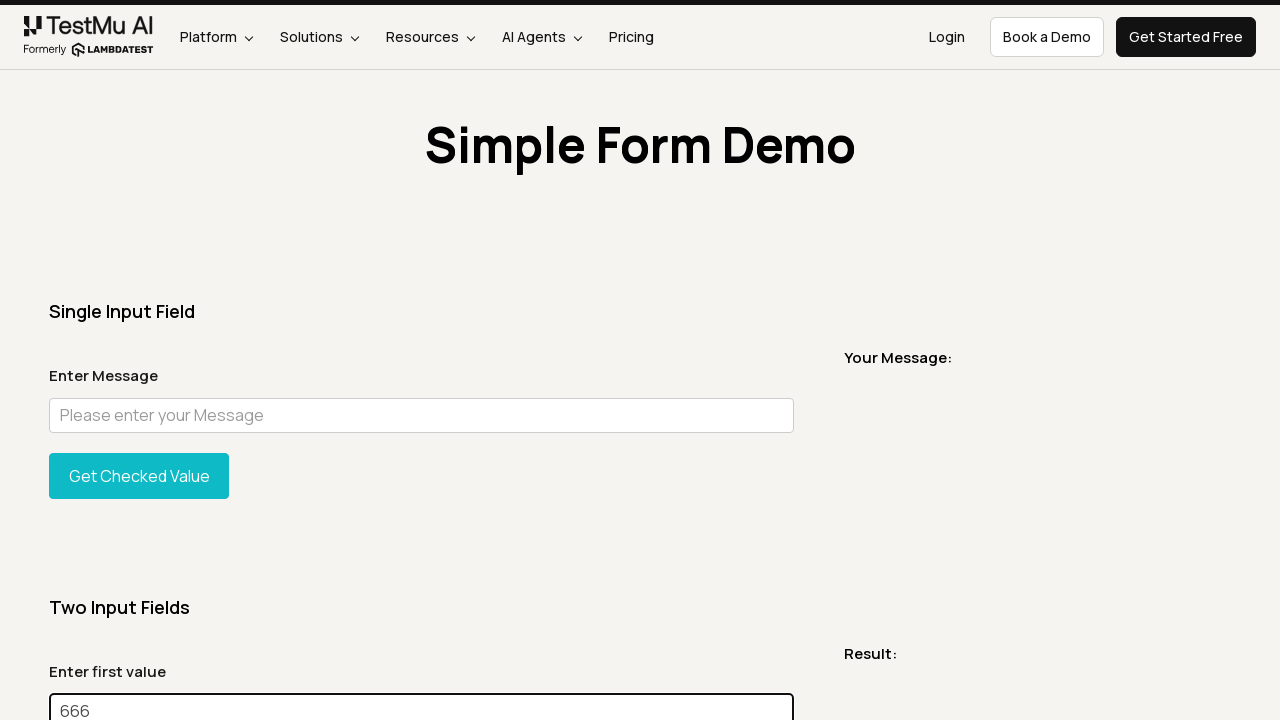

Entered 888 in the second number input field
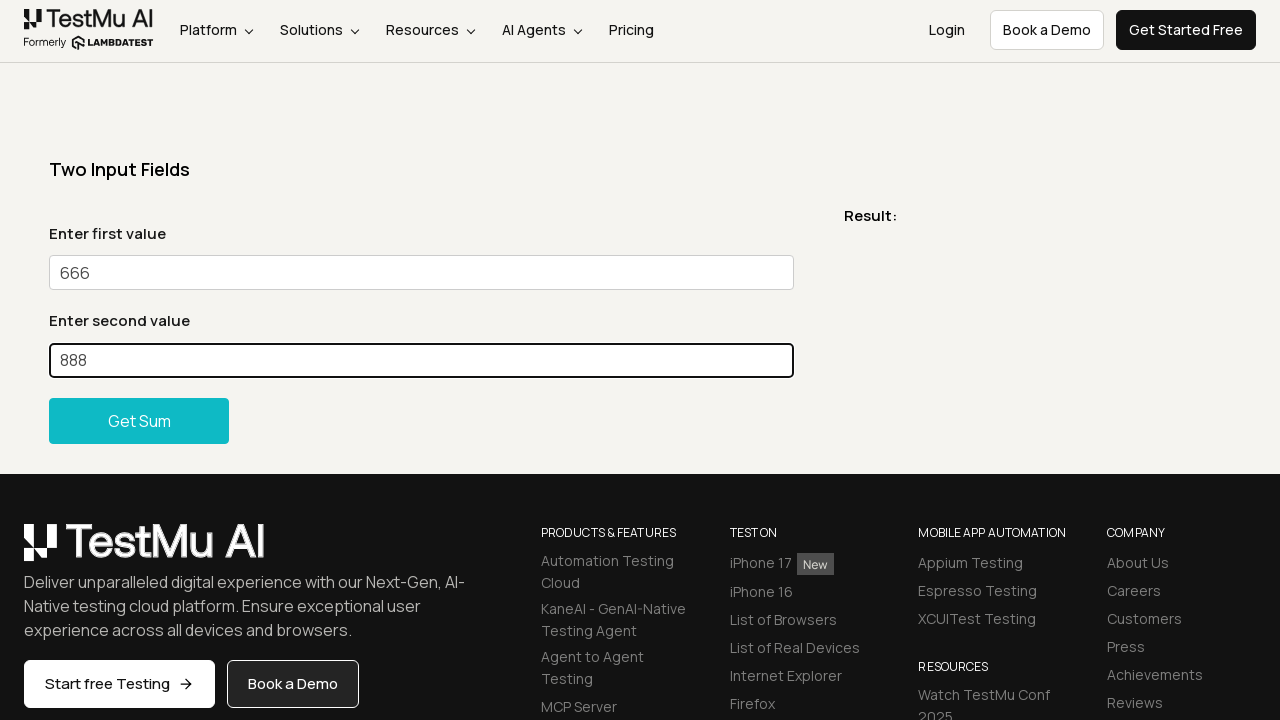

Clicked the Get Sum button to calculate the addition at (139, 420) on xpath=//button[text()='Get Sum']
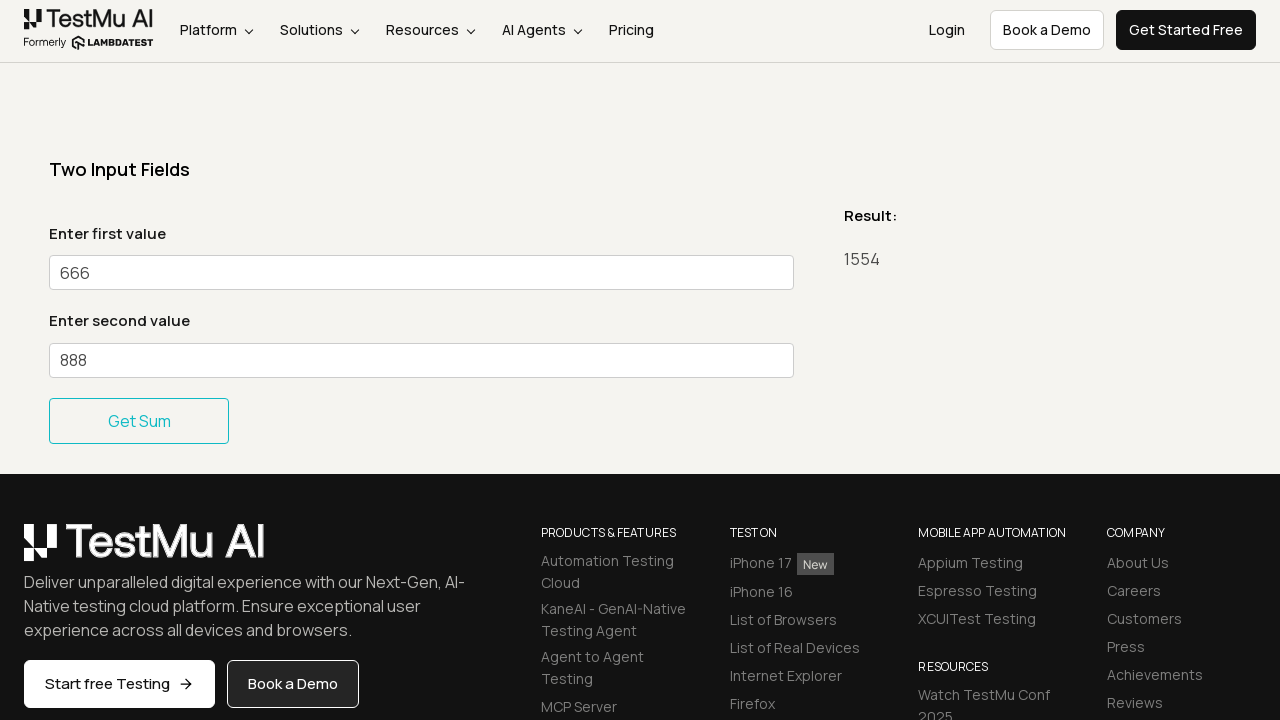

Sum result appeared on the page
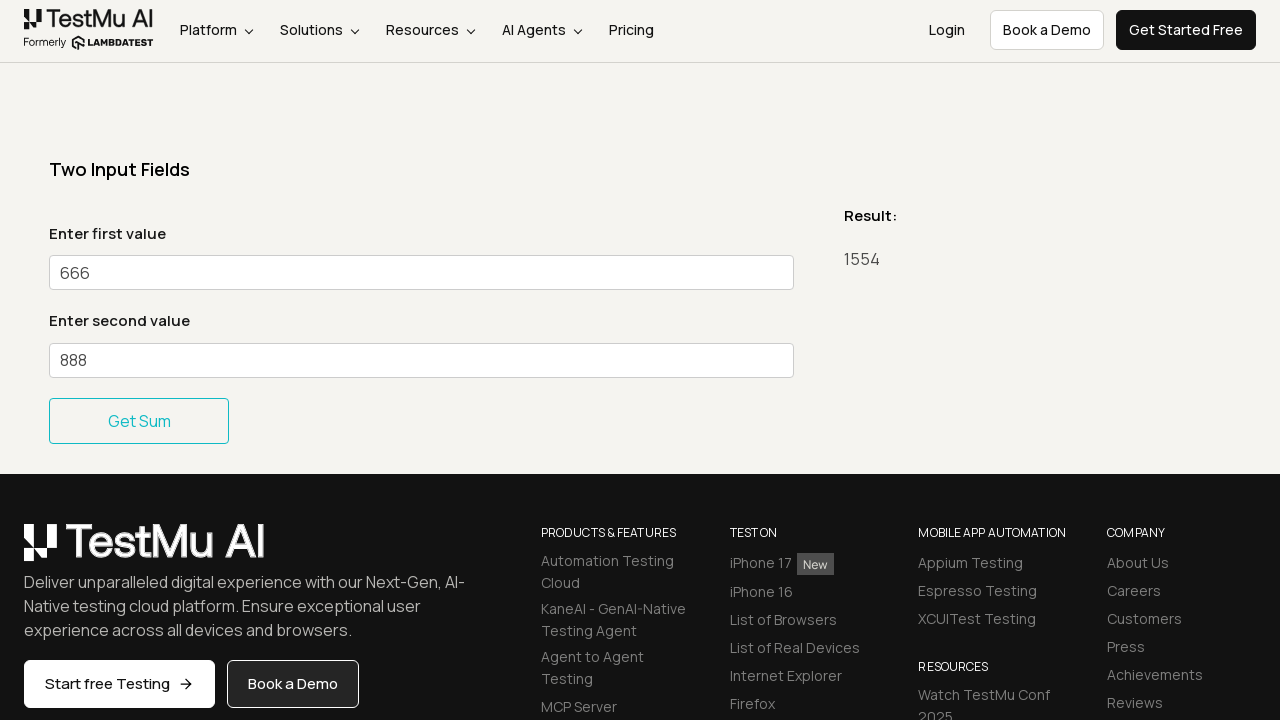

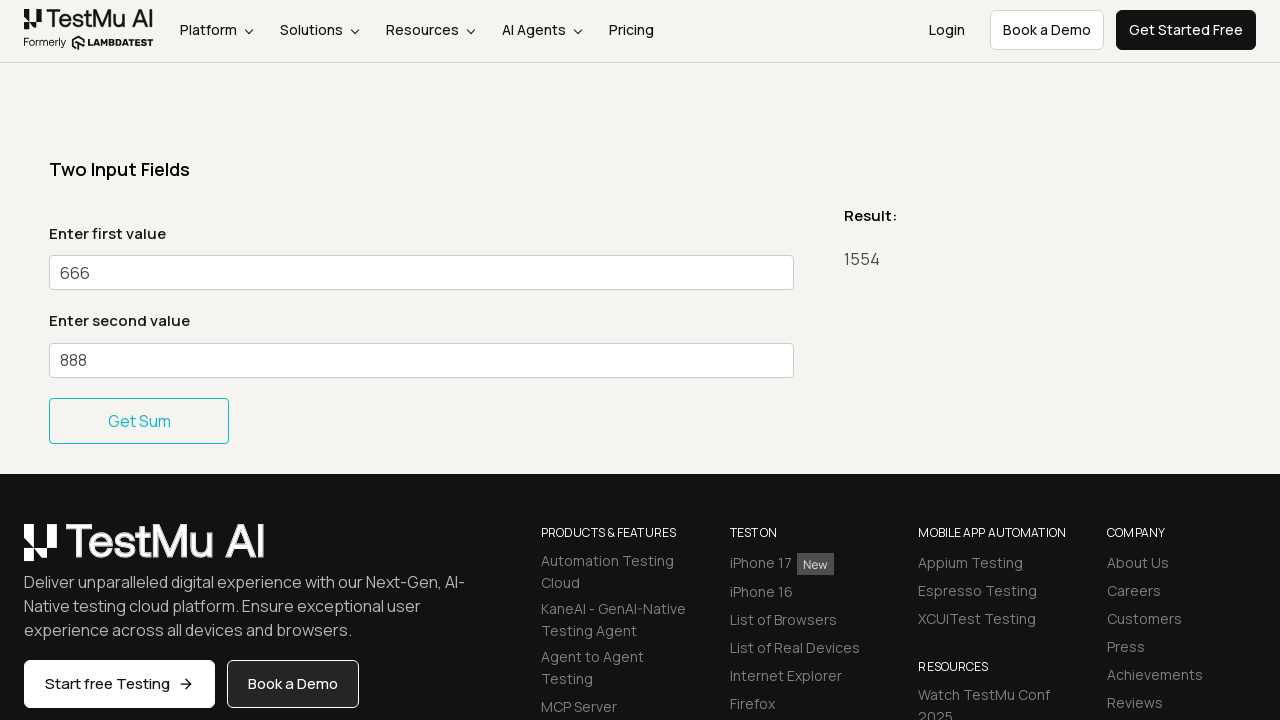